Navigates to the SRT (Korean high-speed rail) booking site and selects departure and arrival stations from dropdown menus

Starting URL: https://etk.srail.kr/main.do

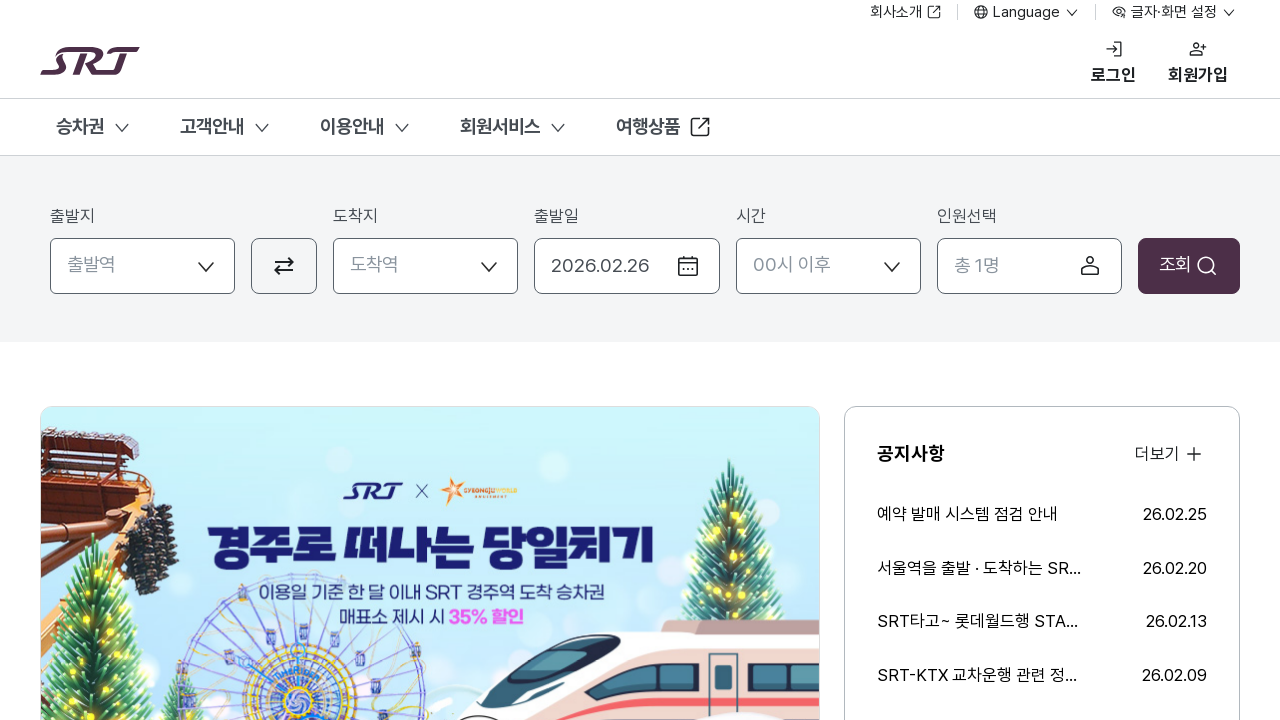

Navigated to SRT booking site (https://etk.srail.kr/main.do)
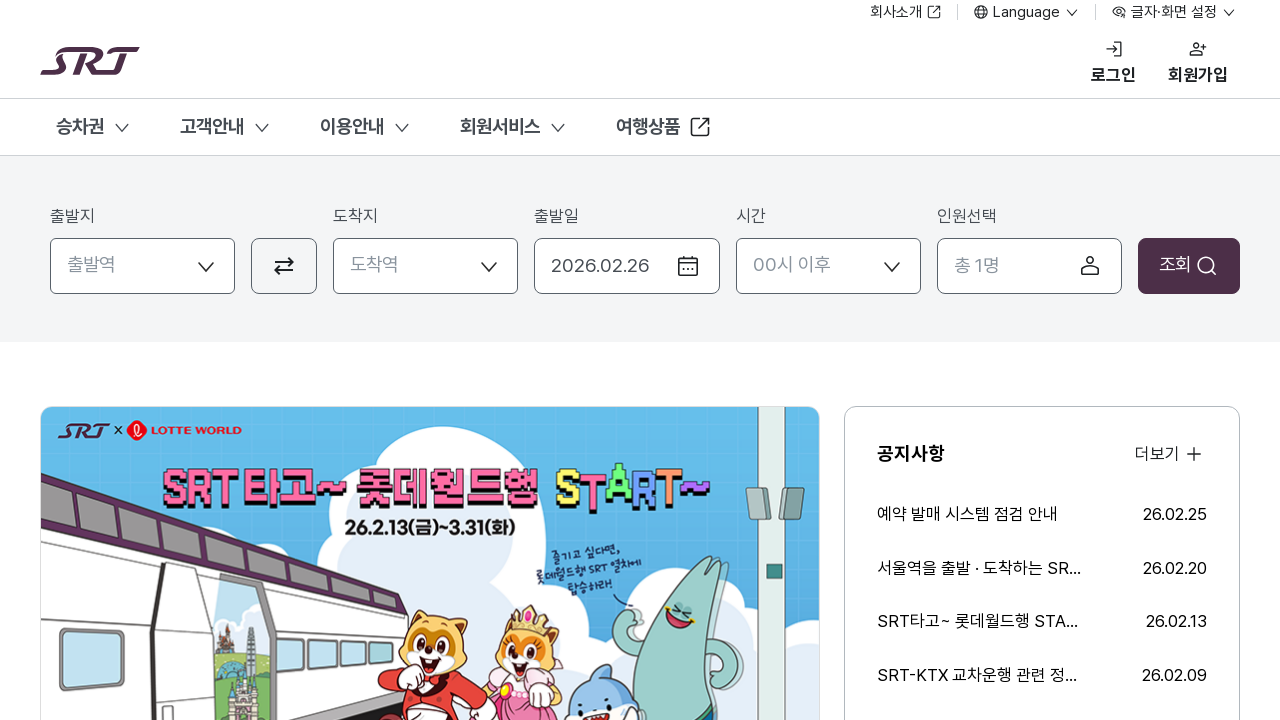

Located departure station dropdown
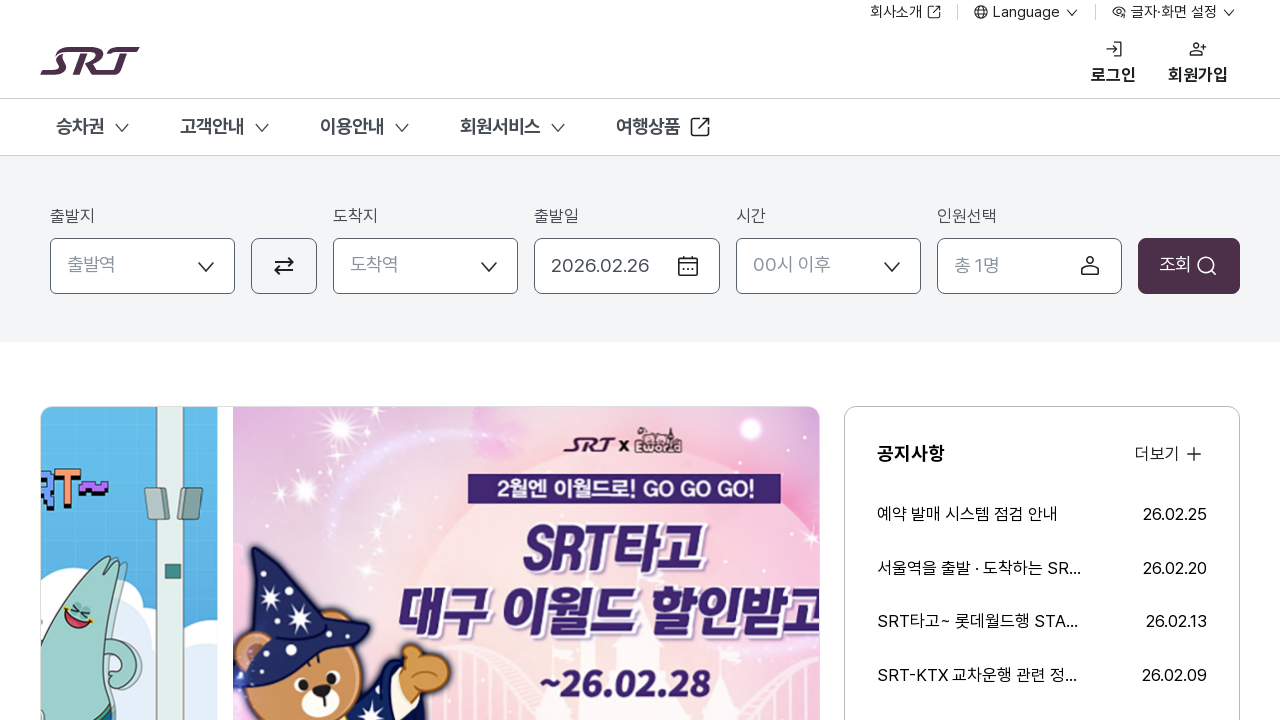

Selected departure station '동탄' (Dongtan) from dropdown on select[name='dptRsStnCd']
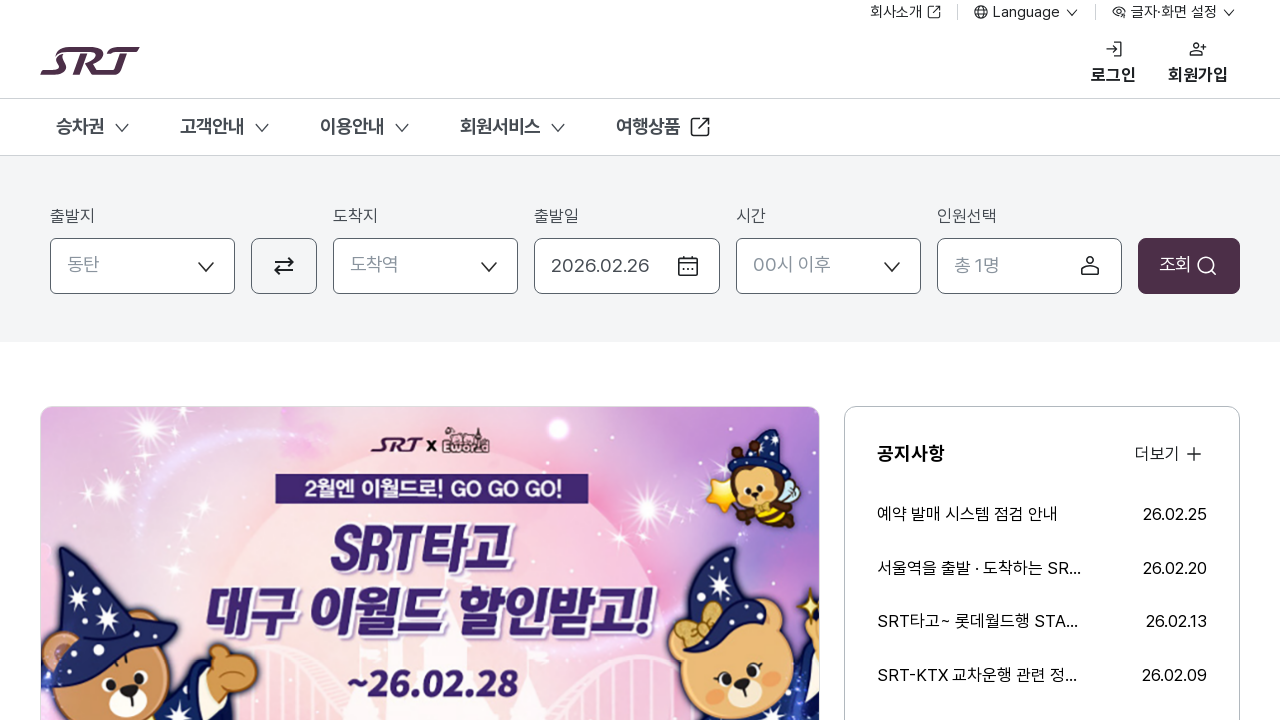

Located arrival station dropdown
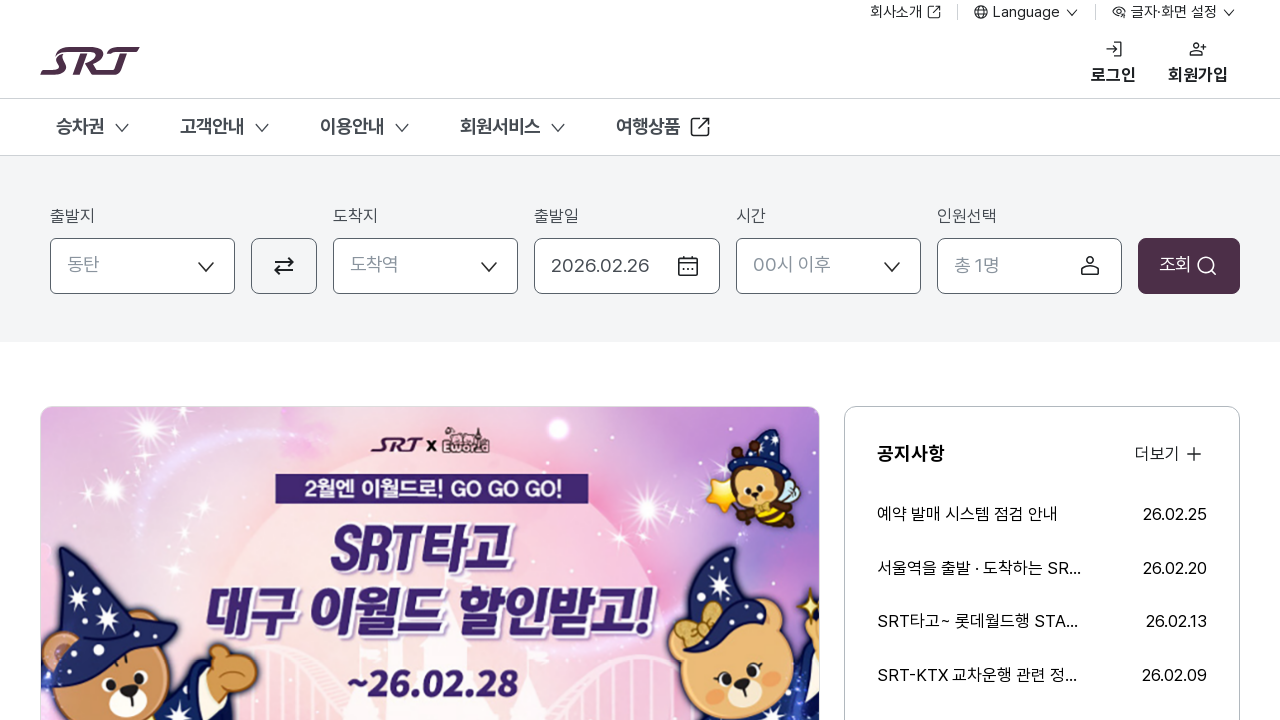

Selected arrival station with value '0507' from dropdown on select[name='arvRsStnCd']
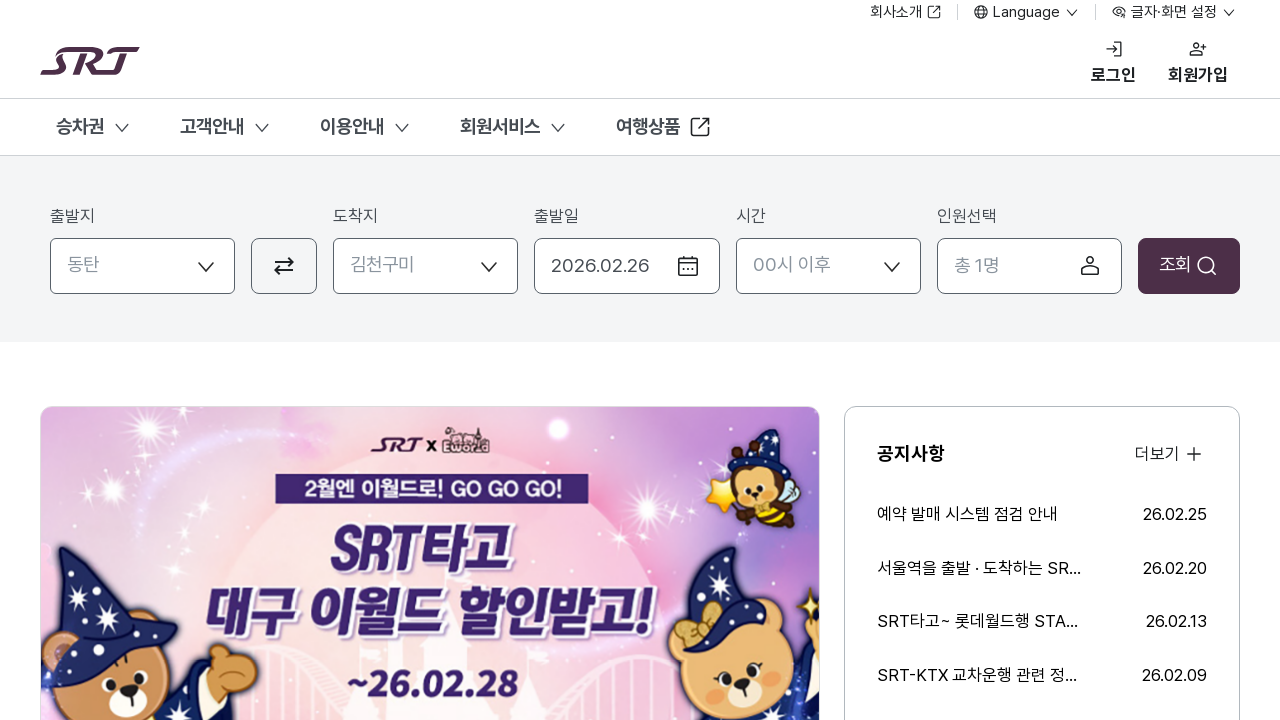

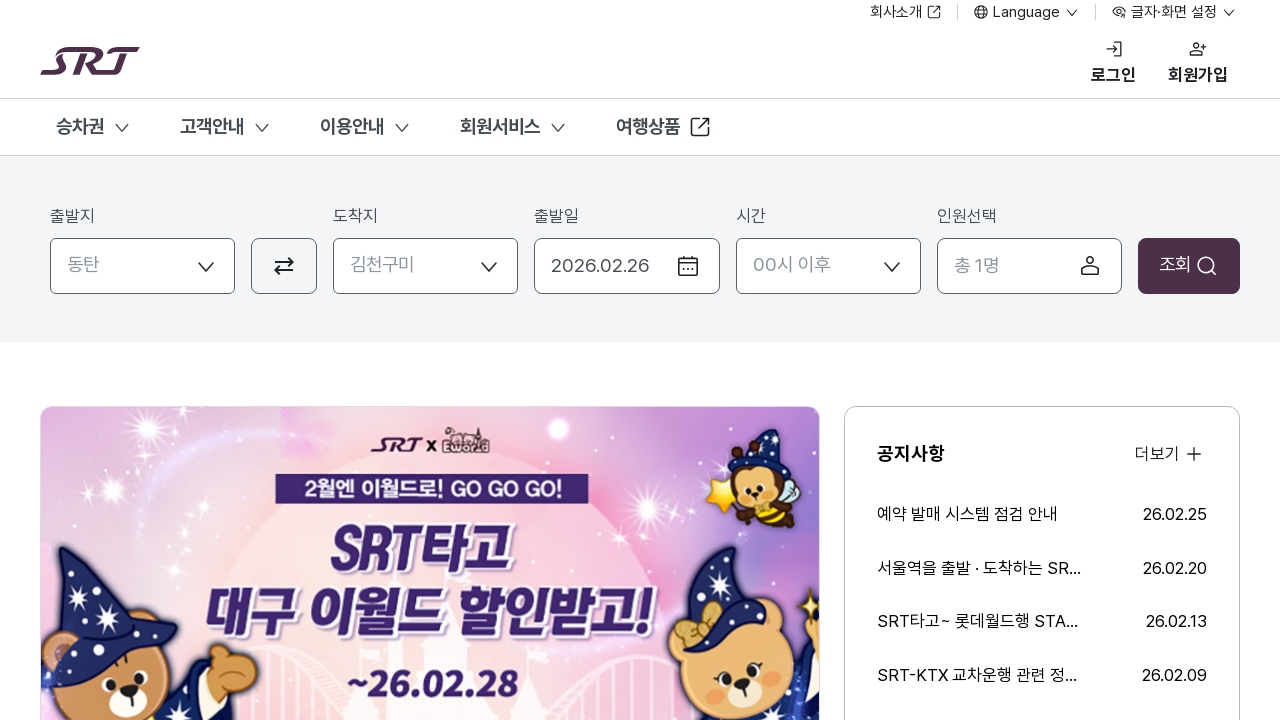